Tests dropdown functionality by selecting options using different methods (index, value, visible text) and verifying dropdown contents

Starting URL: https://the-internet.herokuapp.com/dropdown

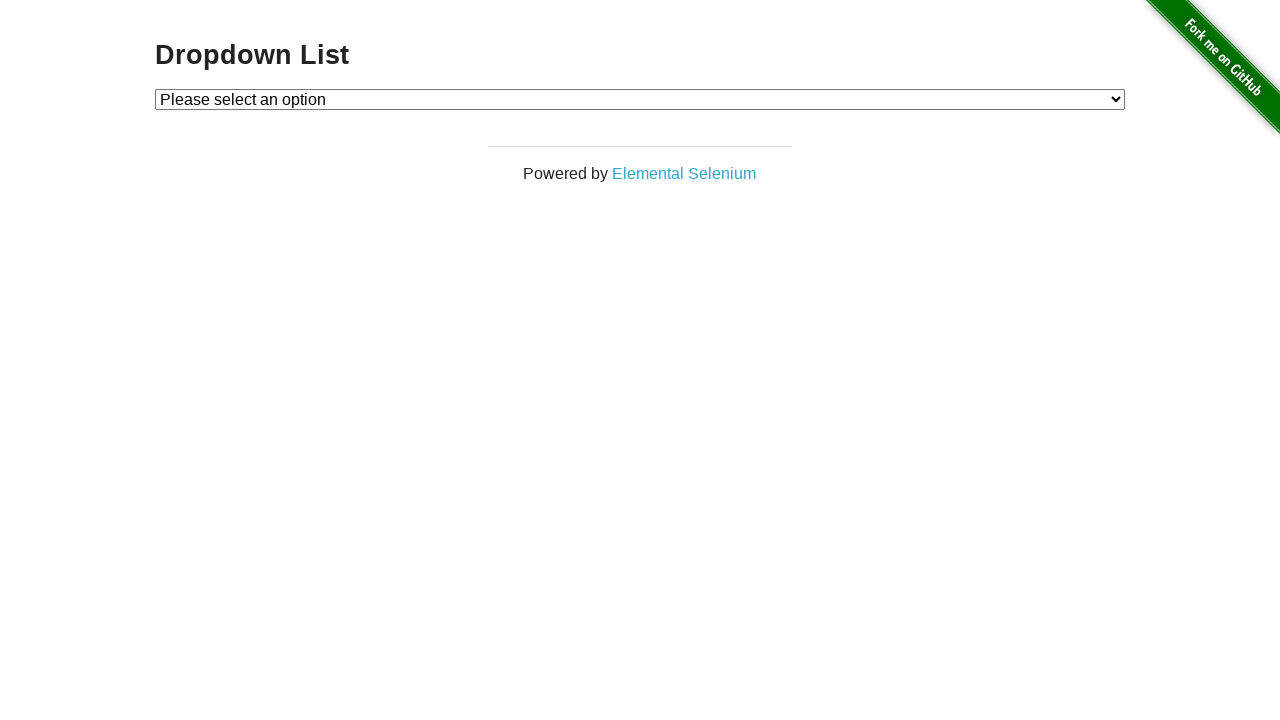

Located dropdown element with id 'dropdown'
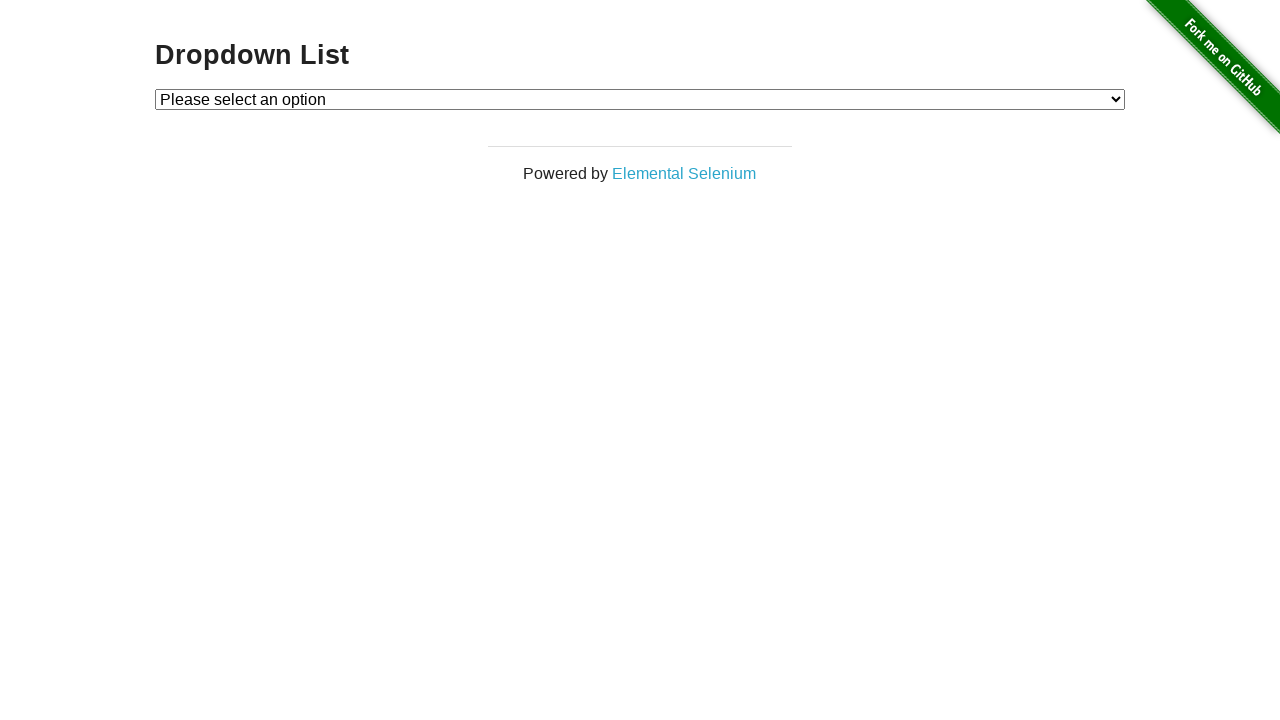

Retrieved default selected option text: 'Please select an option'
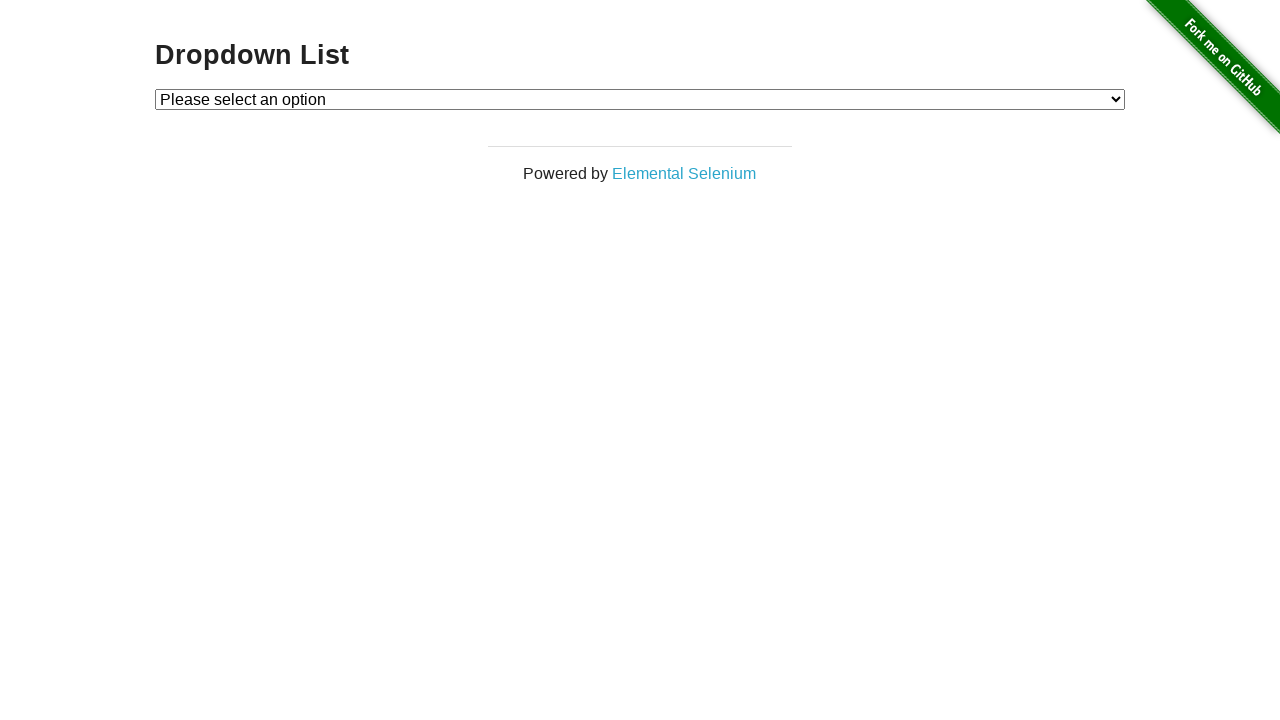

Selected dropdown option by index 1 on #dropdown
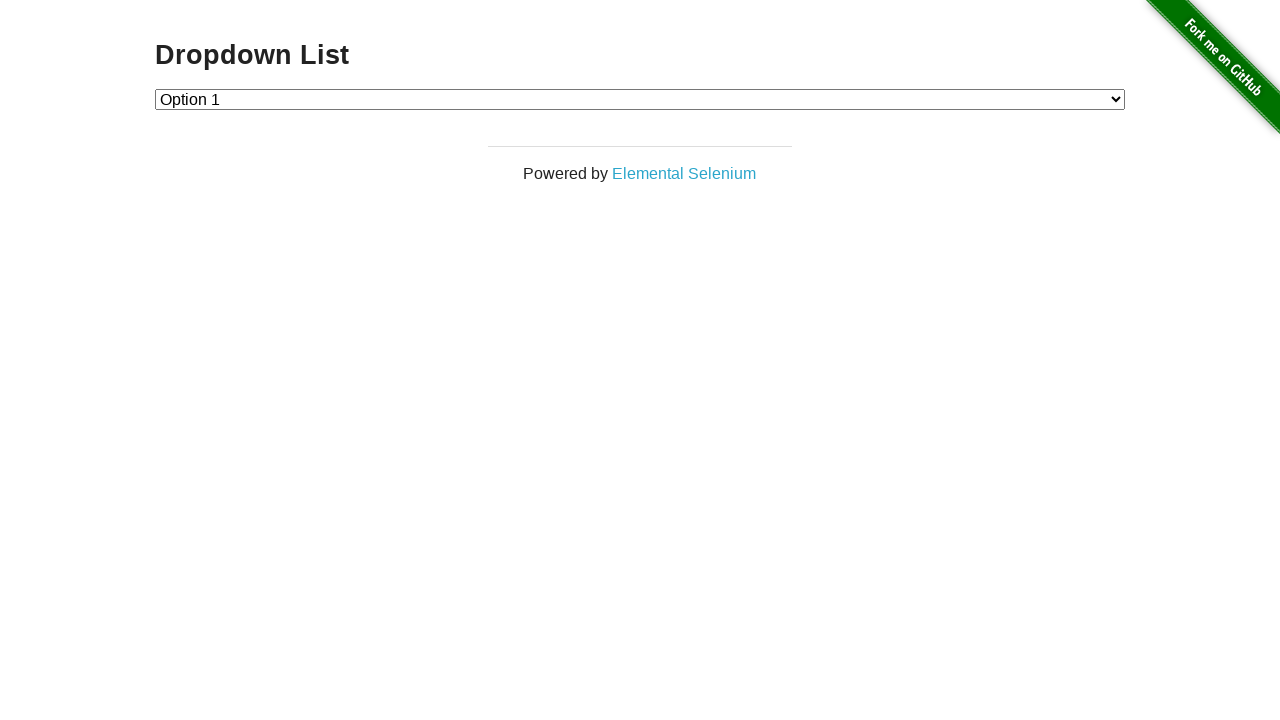

Selected dropdown option by value '2' on #dropdown
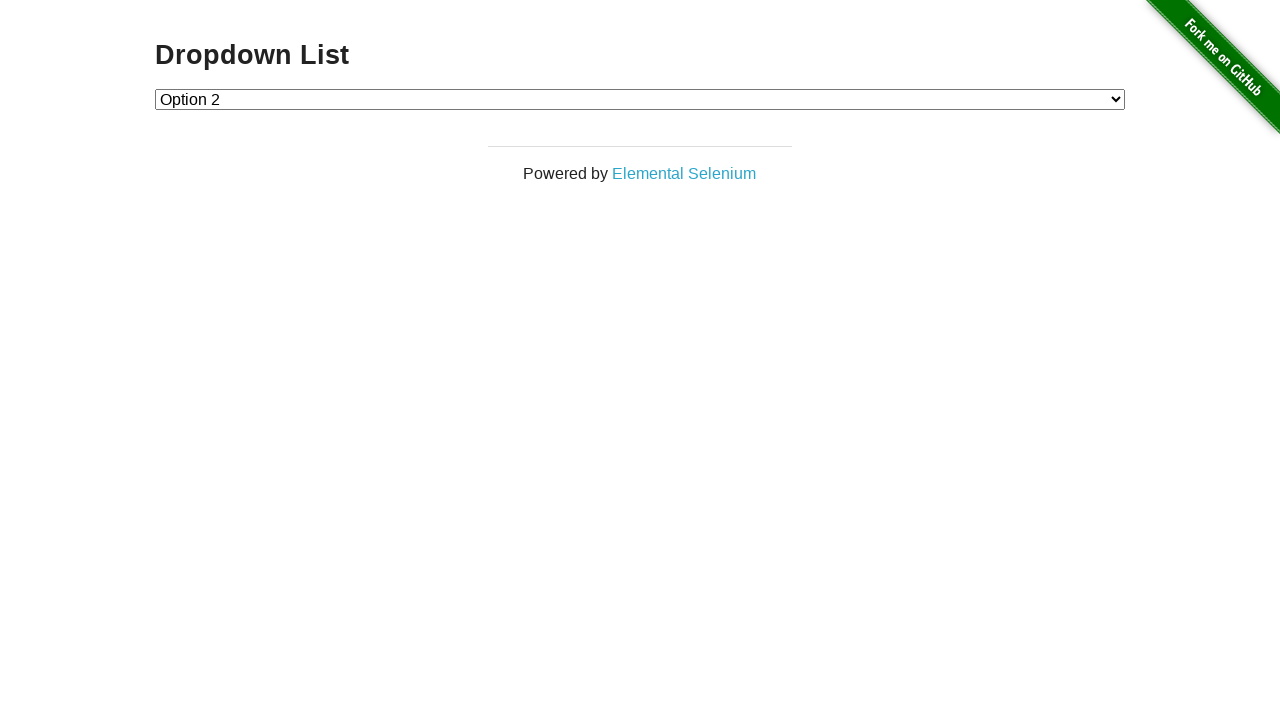

Selected dropdown option by visible text 'Option 1' on #dropdown
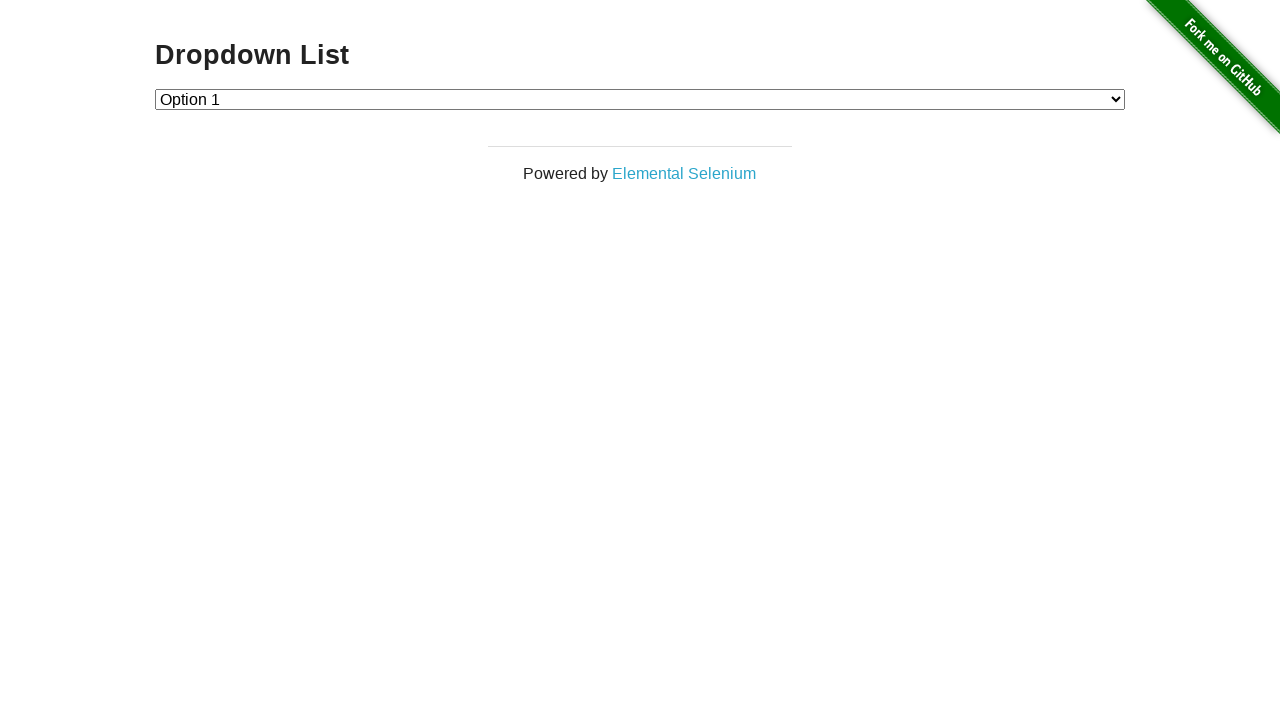

Retrieved all dropdown option texts
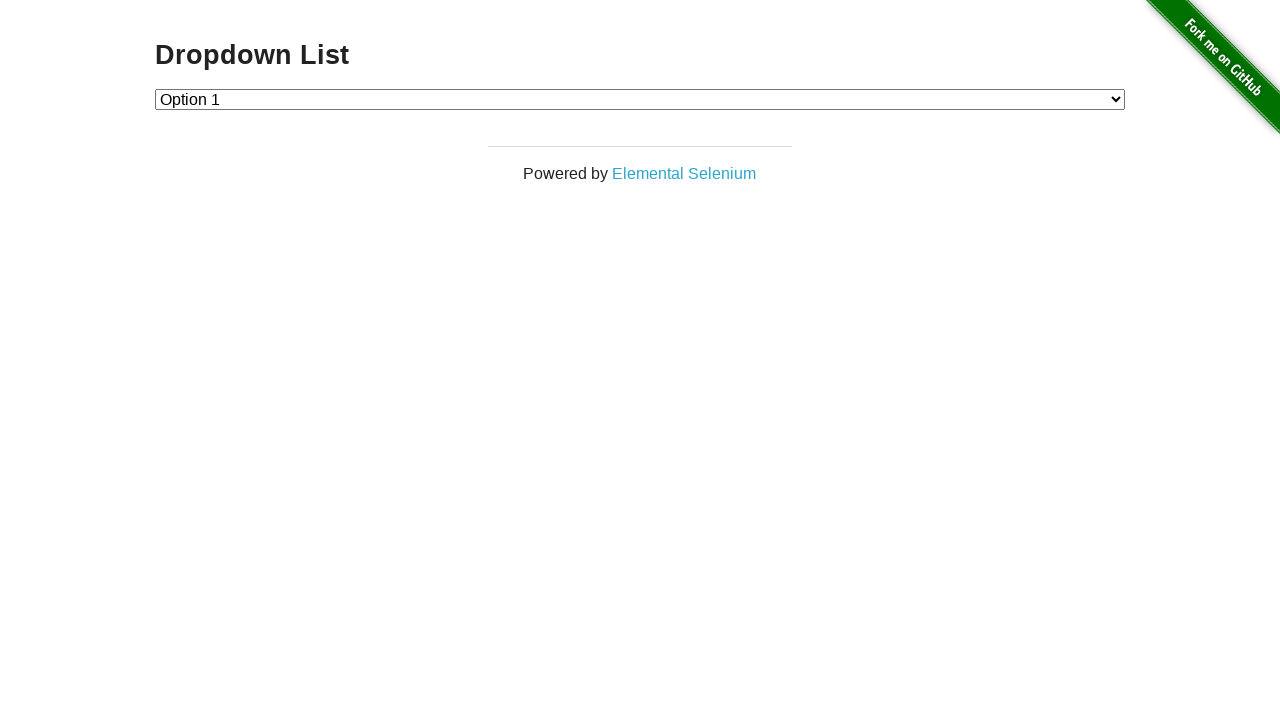

Calculated dropdown size: 3 options
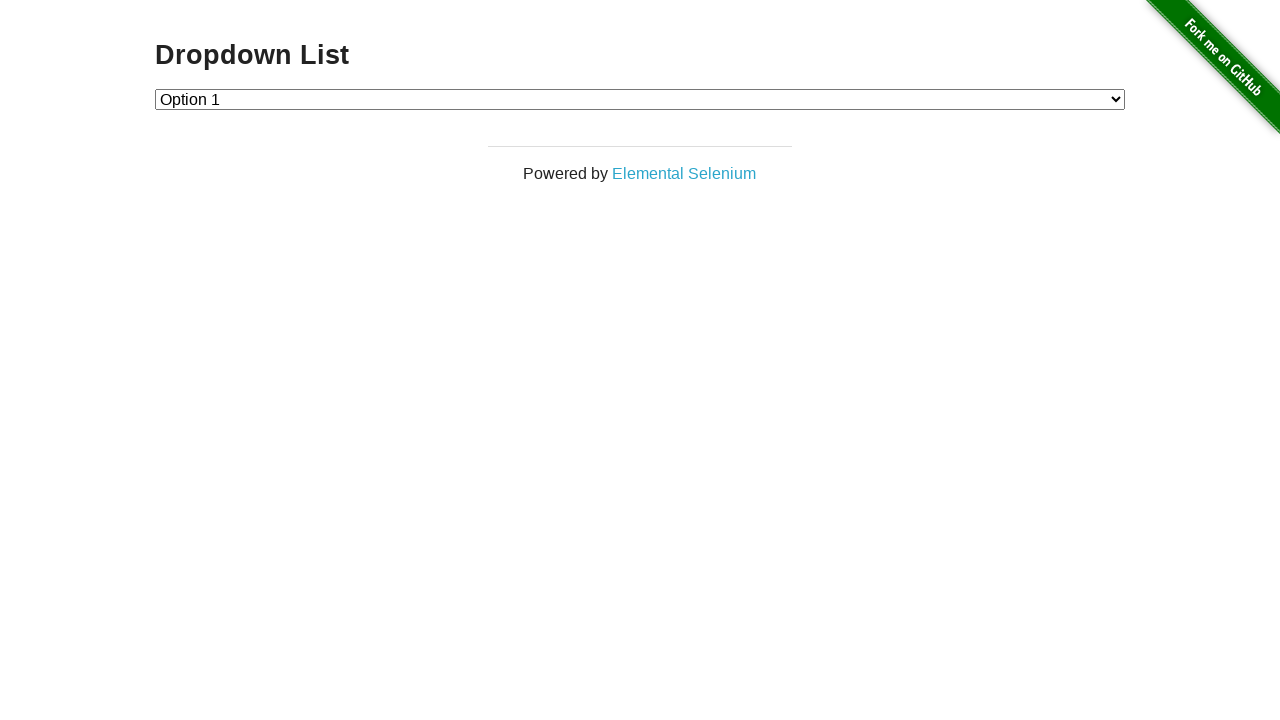

Assertion passed: dropdown size (3) is not equal to 4
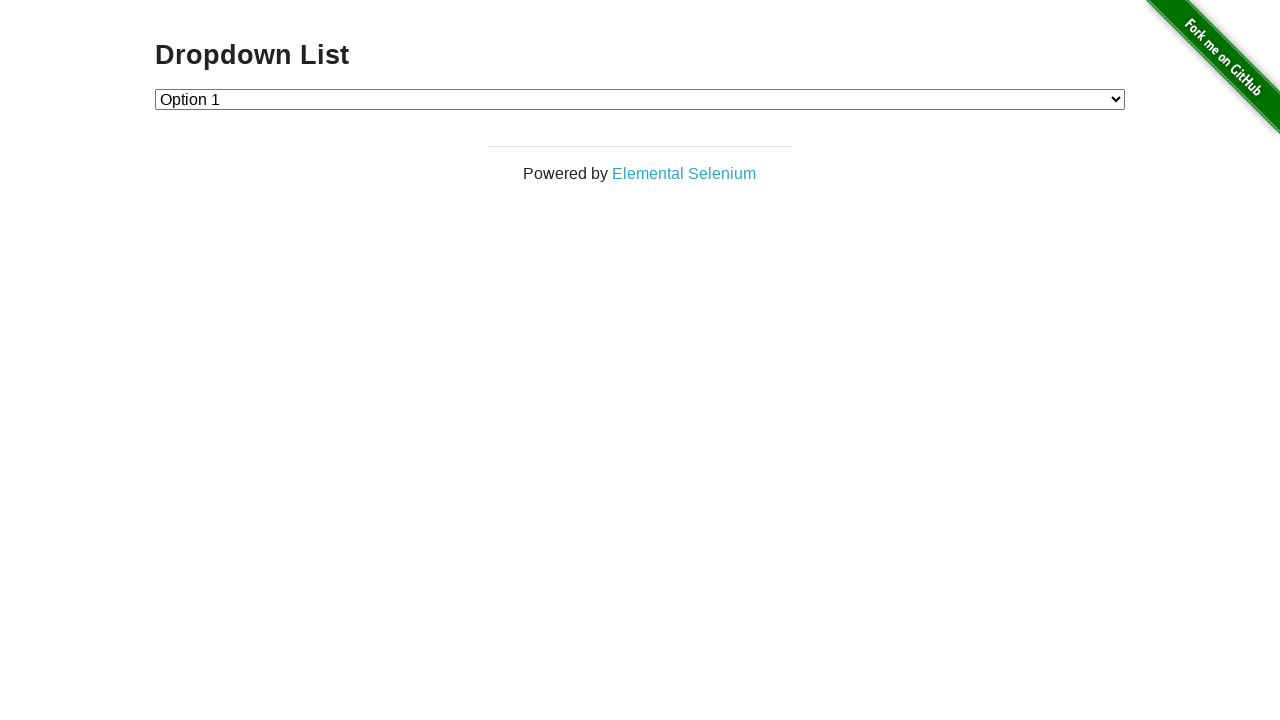

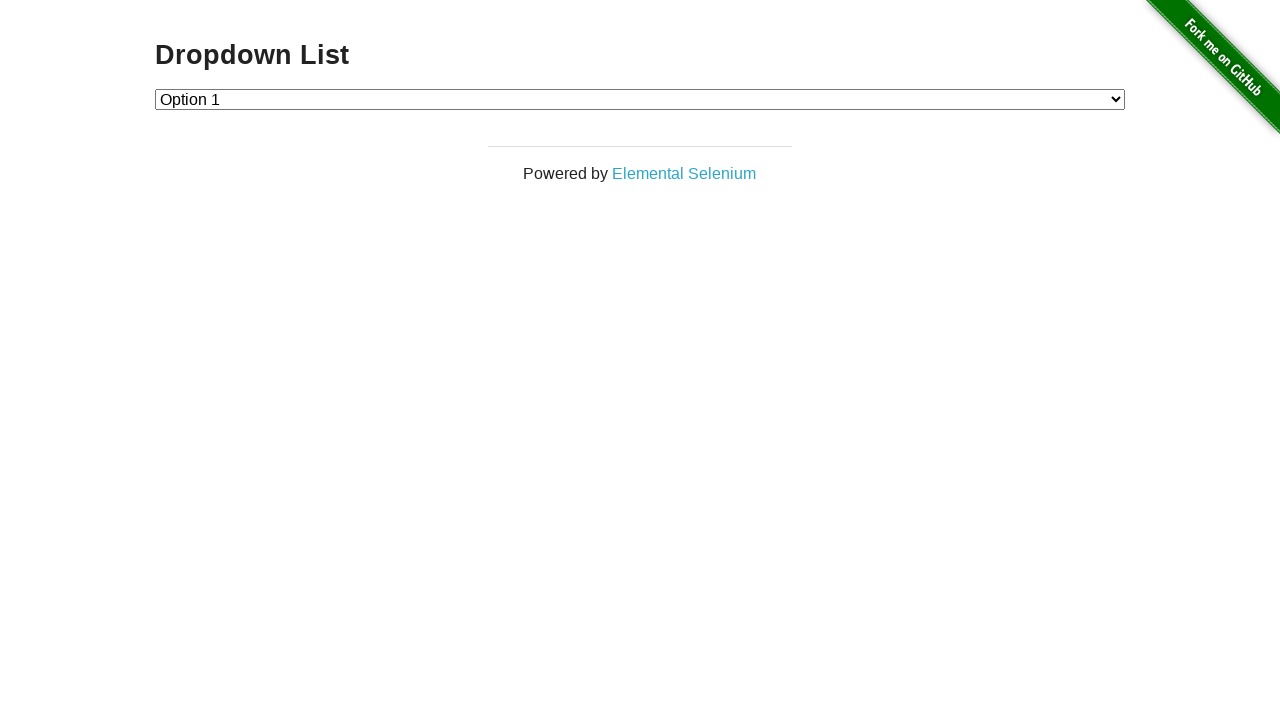